Negative test that verifies a non-existent element is not present on the DemoQA homepage.

Starting URL: https://demoqa.com

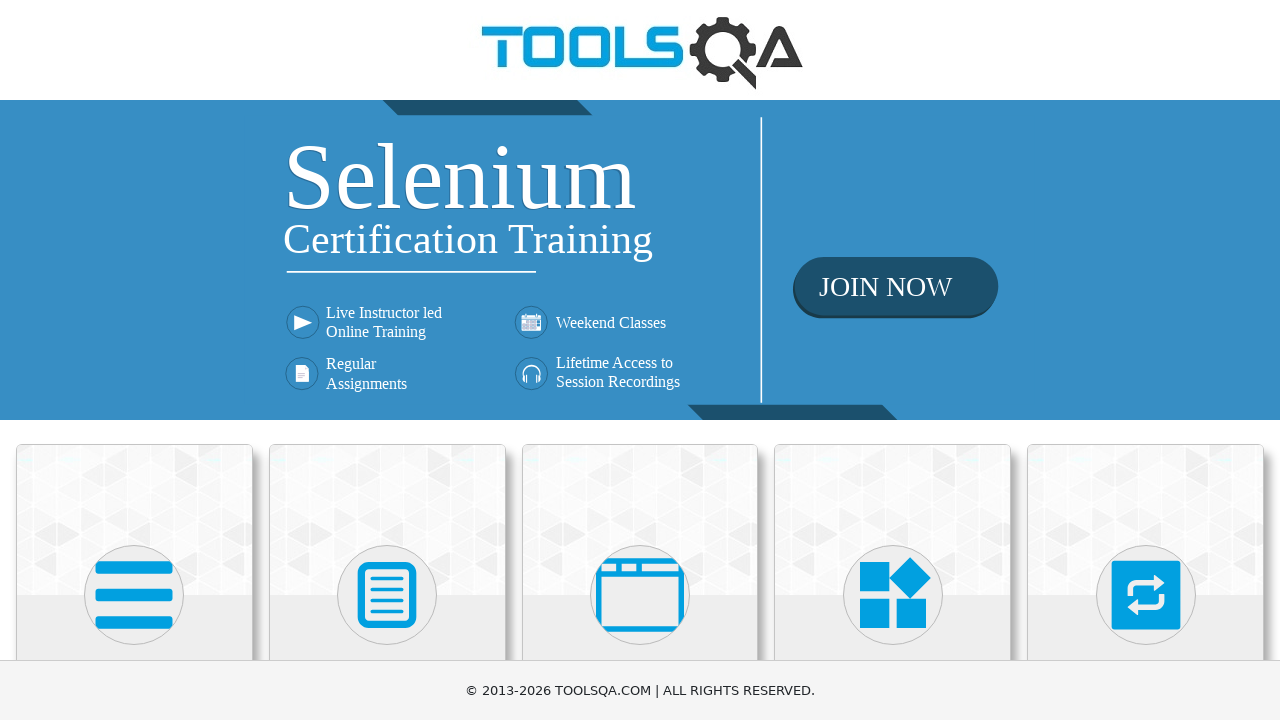

Navigated to DemoQA homepage
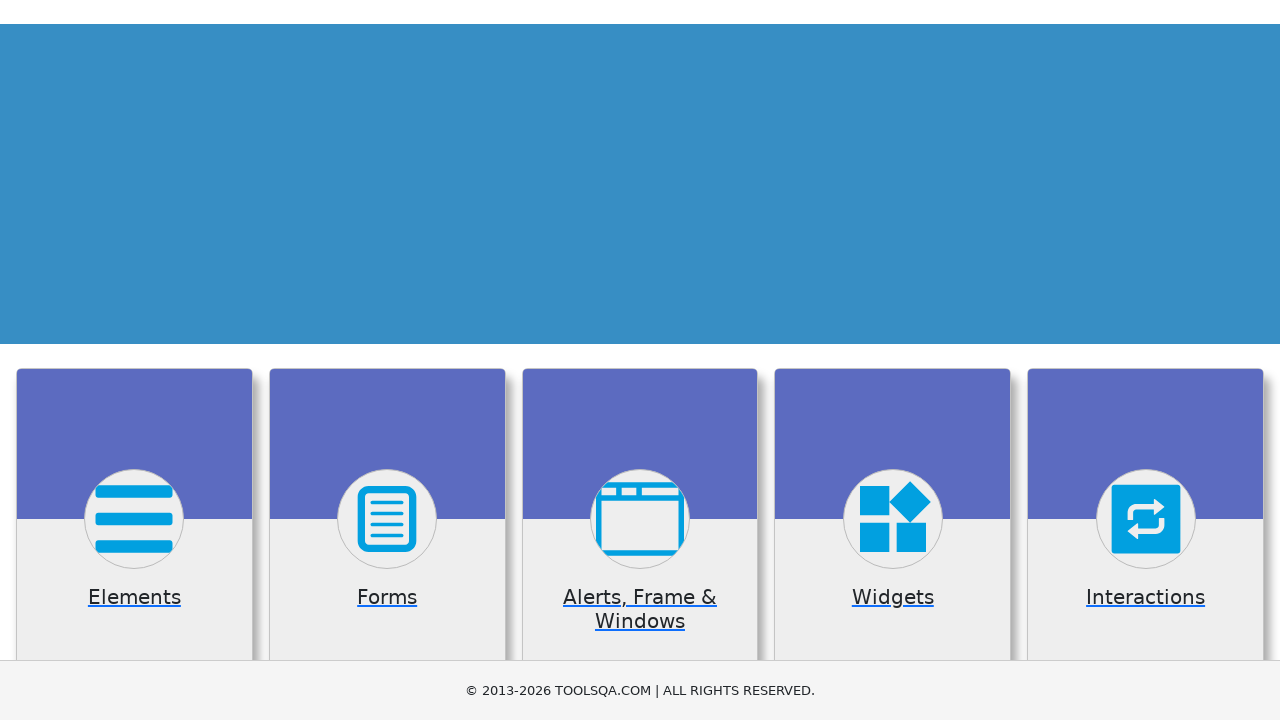

Verified that non-existent element with ID 'this-id-does-not-exist' is not present on the page
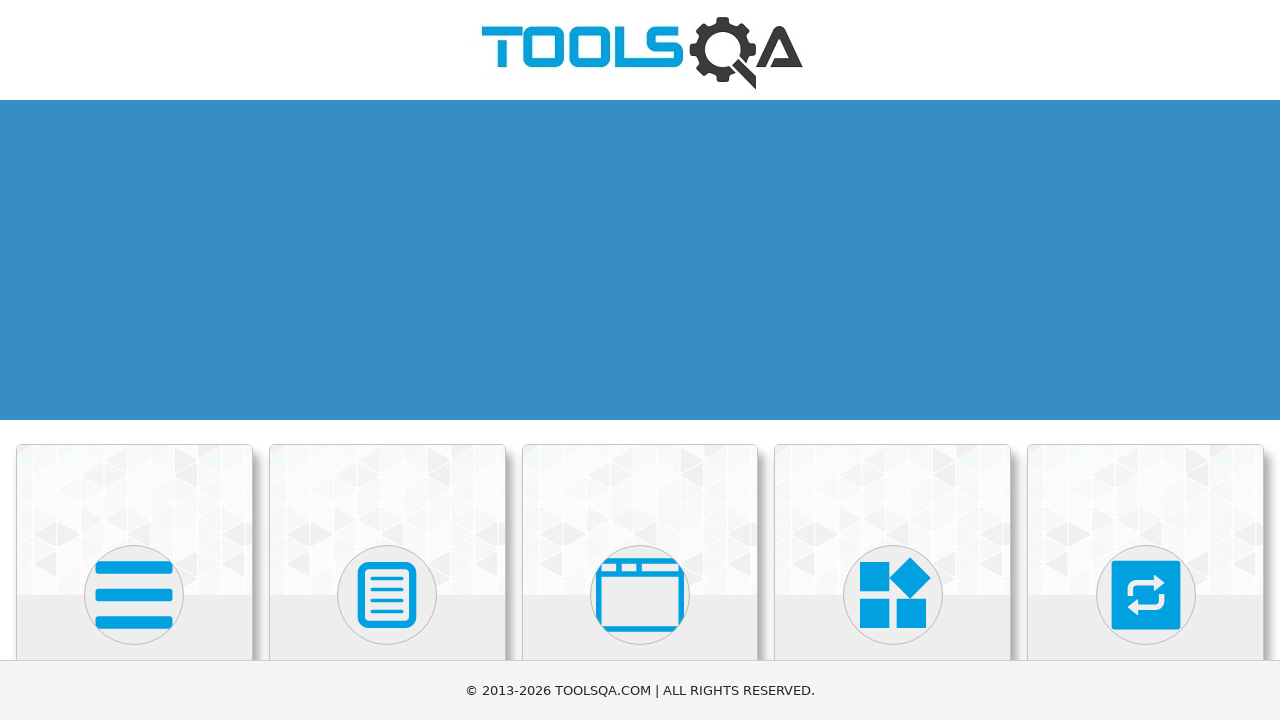

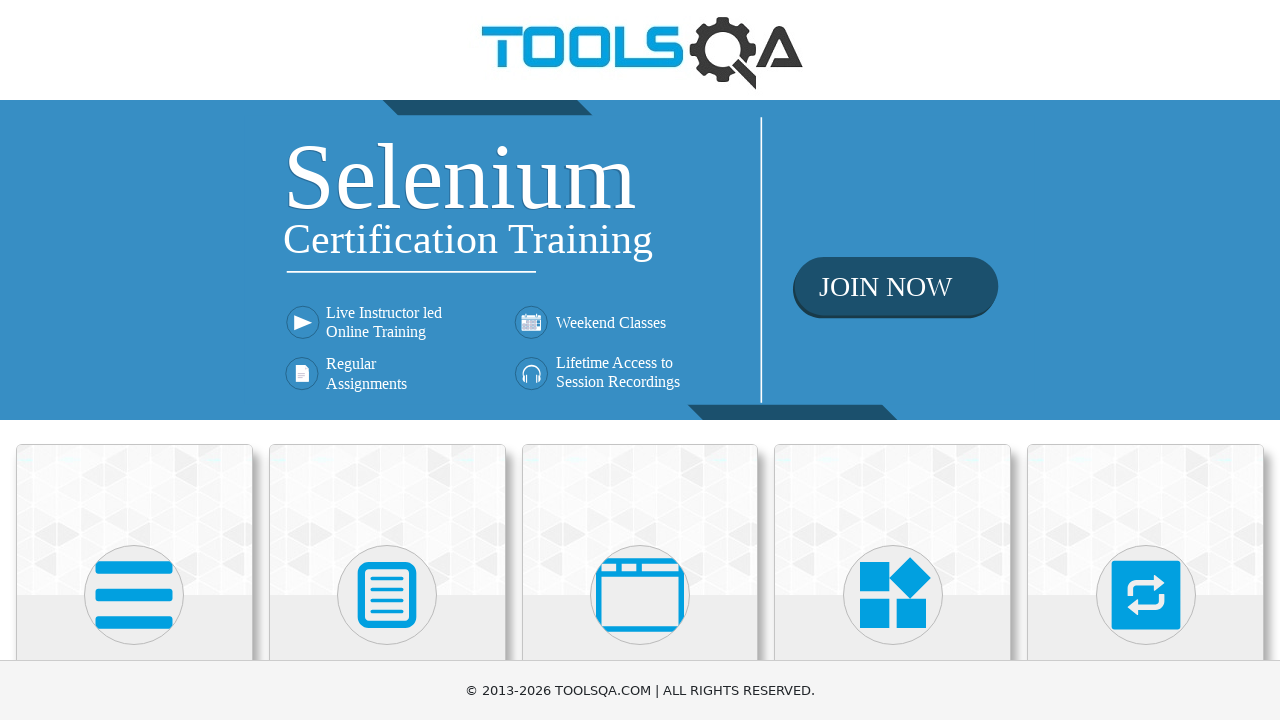